Tests filtering to display only active (incomplete) items

Starting URL: https://demo.playwright.dev/todomvc

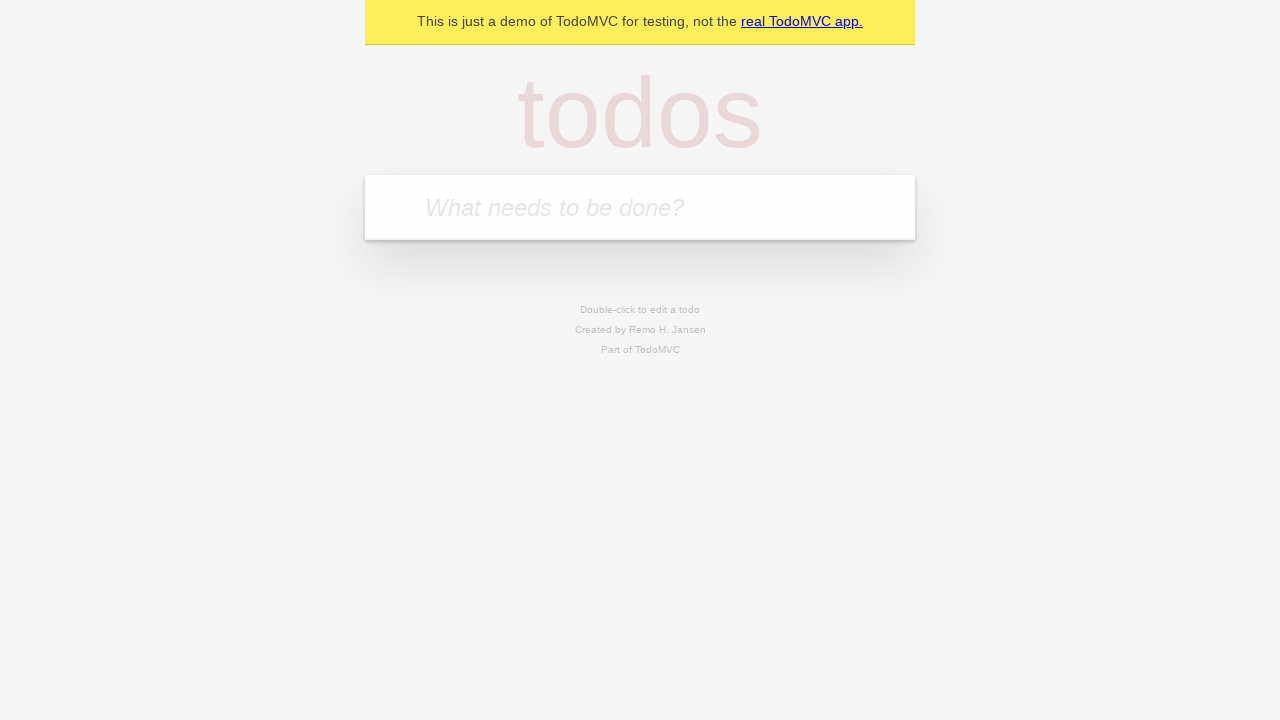

Located the 'What needs to be done?' input field
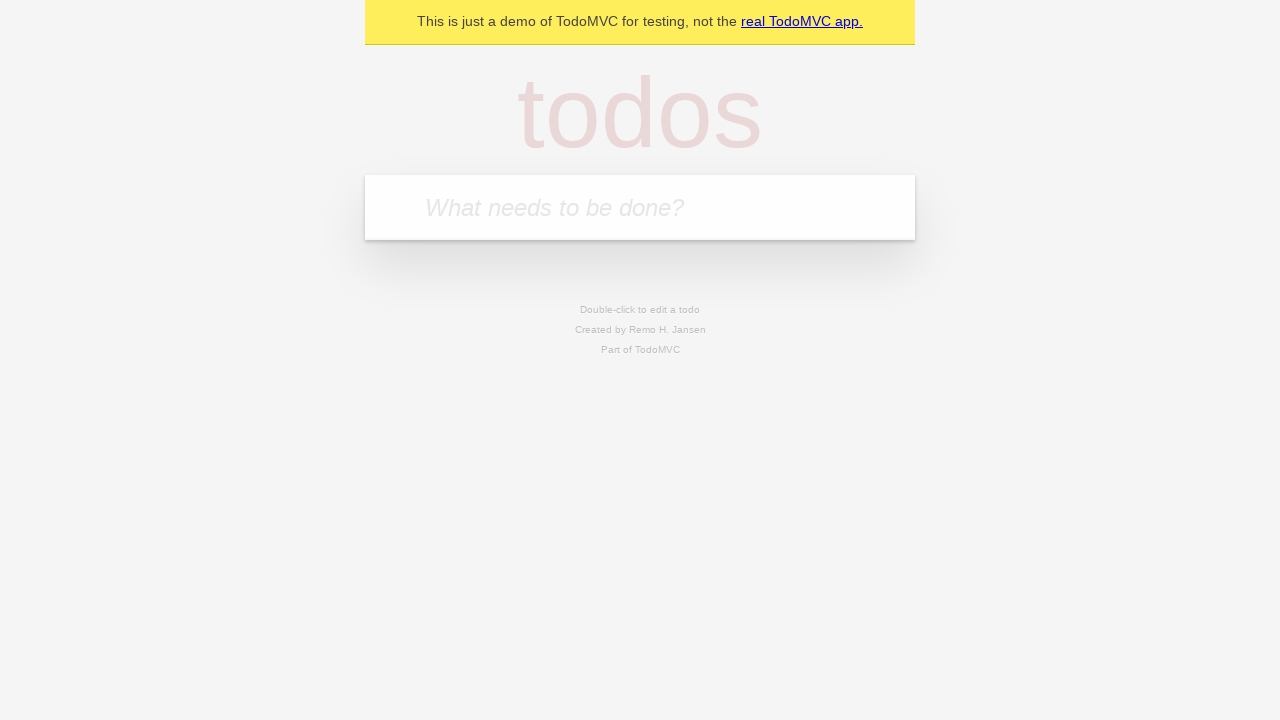

Filled todo input with 'buy some cheese' on internal:attr=[placeholder="What needs to be done?"i]
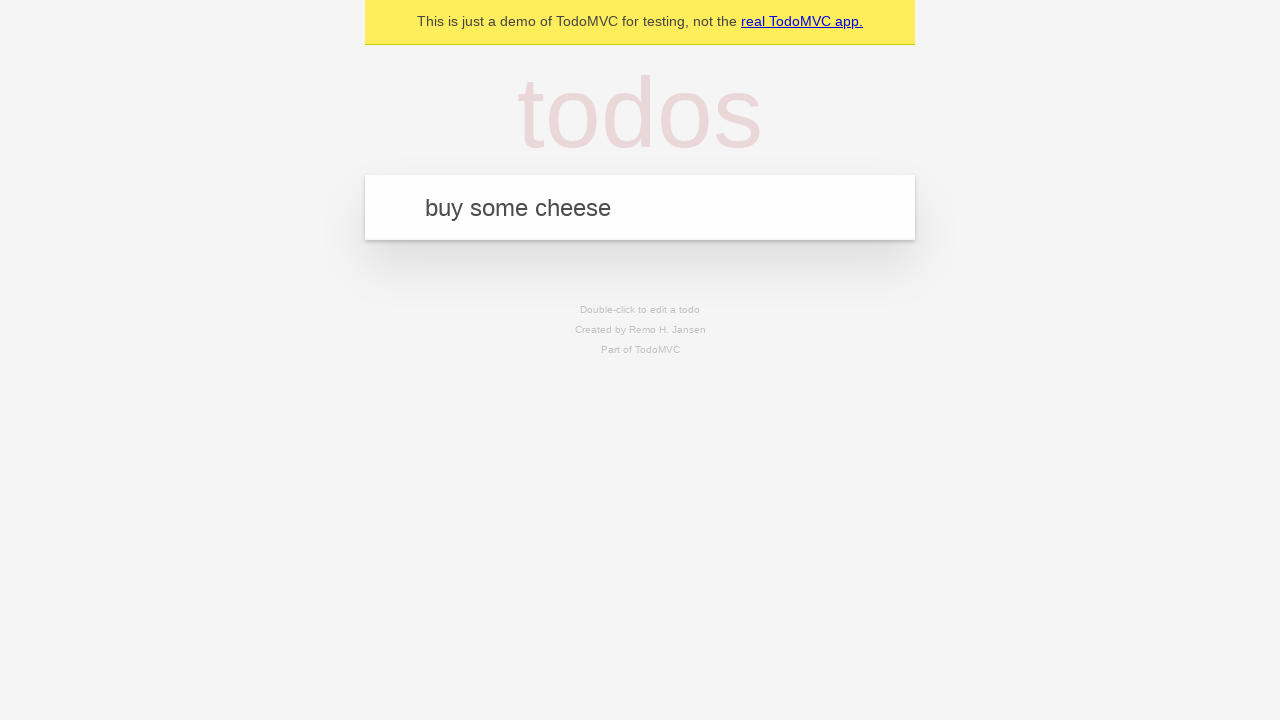

Pressed Enter to create todo 'buy some cheese' on internal:attr=[placeholder="What needs to be done?"i]
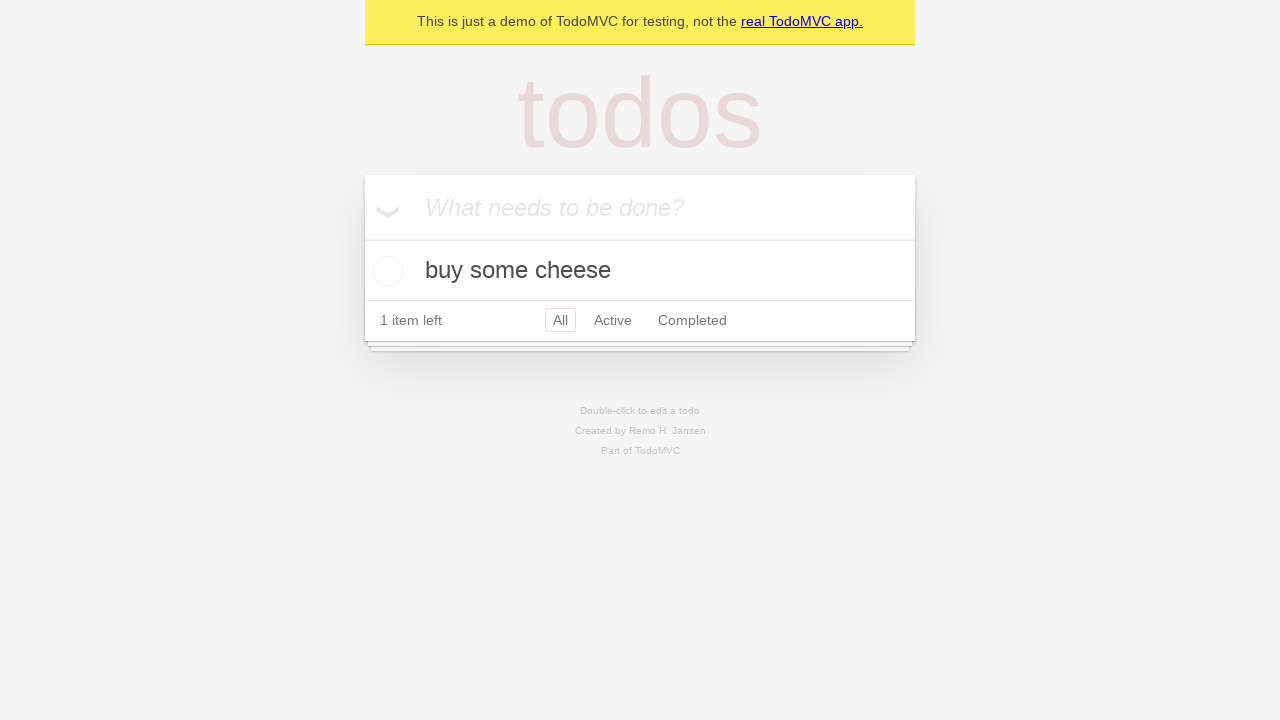

Filled todo input with 'feed the cat' on internal:attr=[placeholder="What needs to be done?"i]
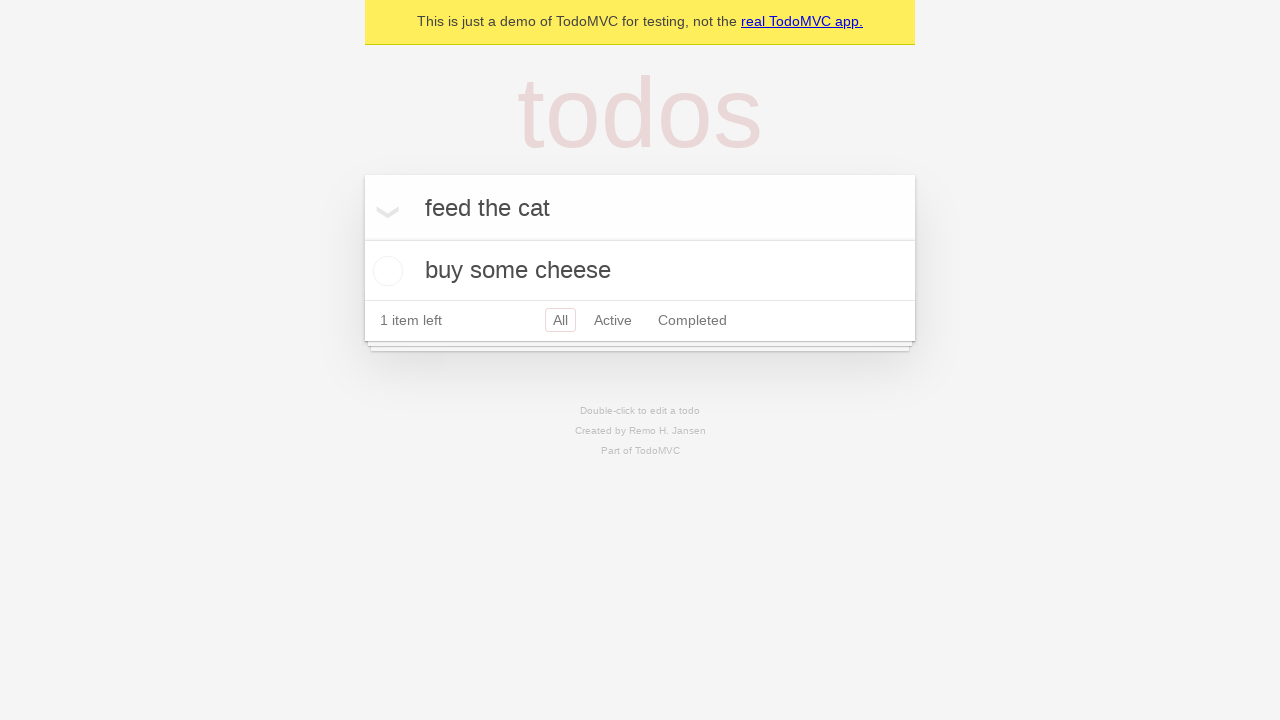

Pressed Enter to create todo 'feed the cat' on internal:attr=[placeholder="What needs to be done?"i]
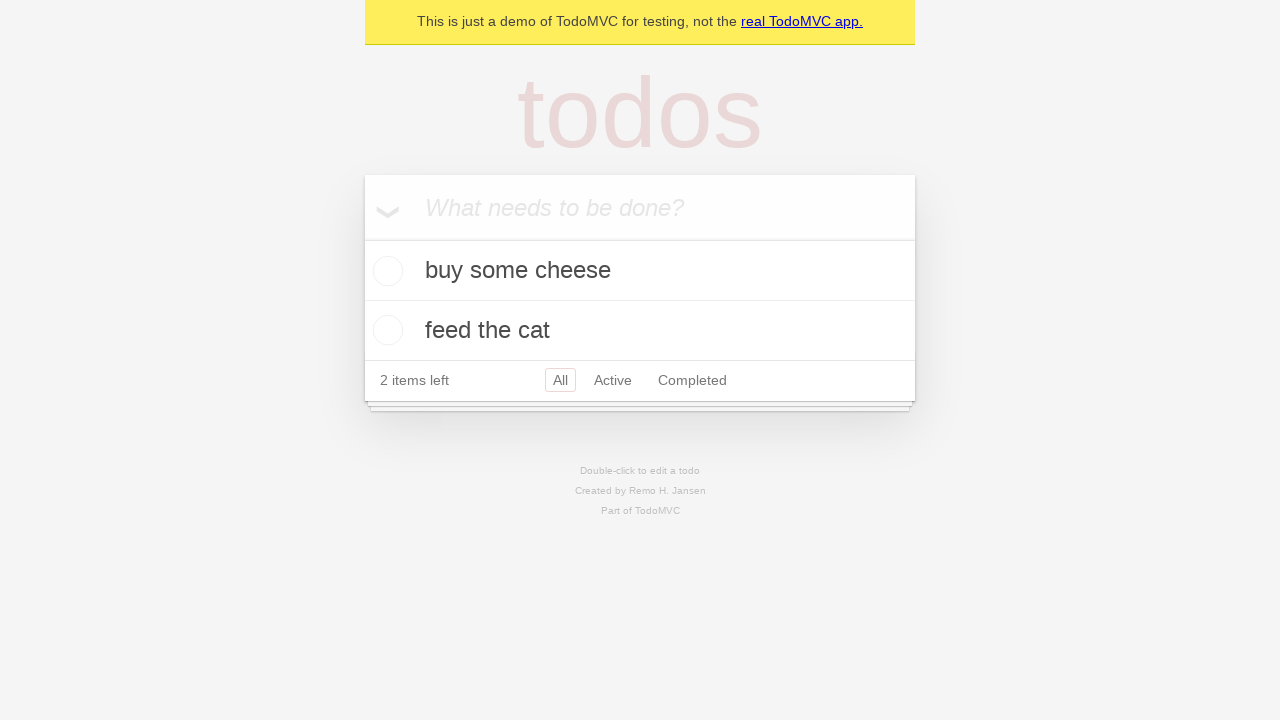

Filled todo input with 'book a doctors appointment' on internal:attr=[placeholder="What needs to be done?"i]
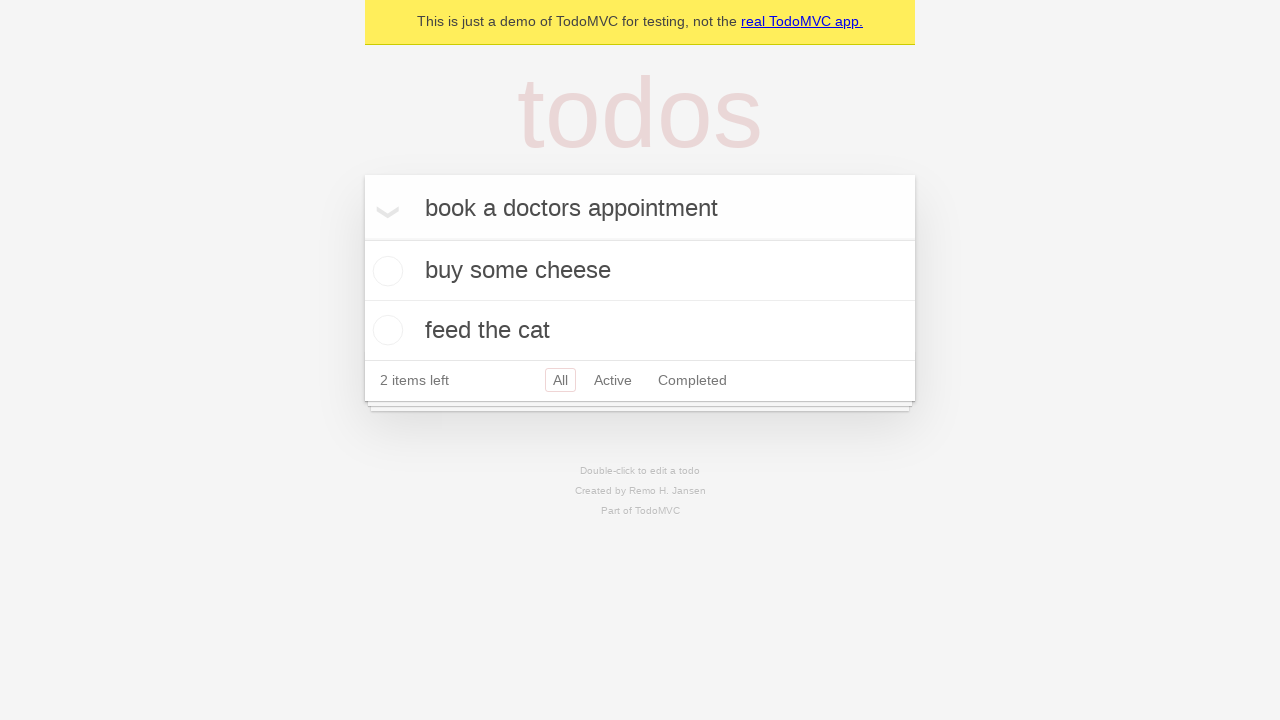

Pressed Enter to create todo 'book a doctors appointment' on internal:attr=[placeholder="What needs to be done?"i]
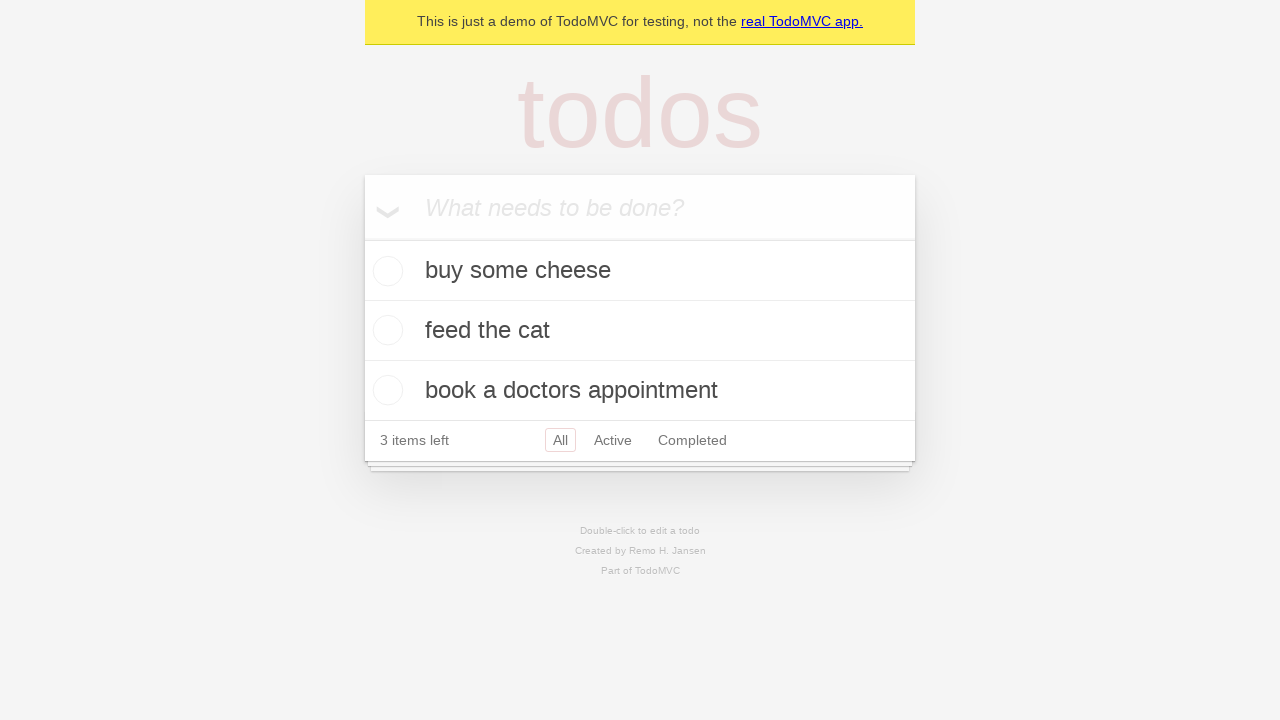

Filled todo input with 'test1' on internal:attr=[placeholder="What needs to be done?"i]
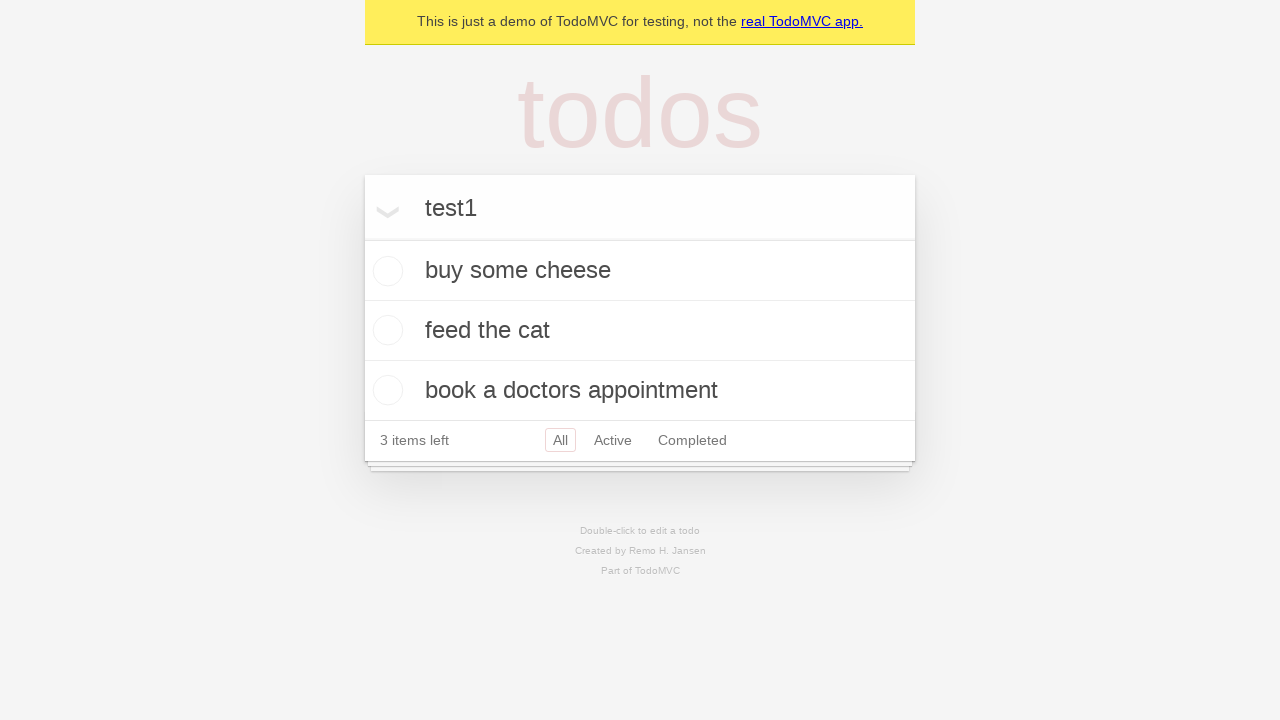

Pressed Enter to create todo 'test1' on internal:attr=[placeholder="What needs to be done?"i]
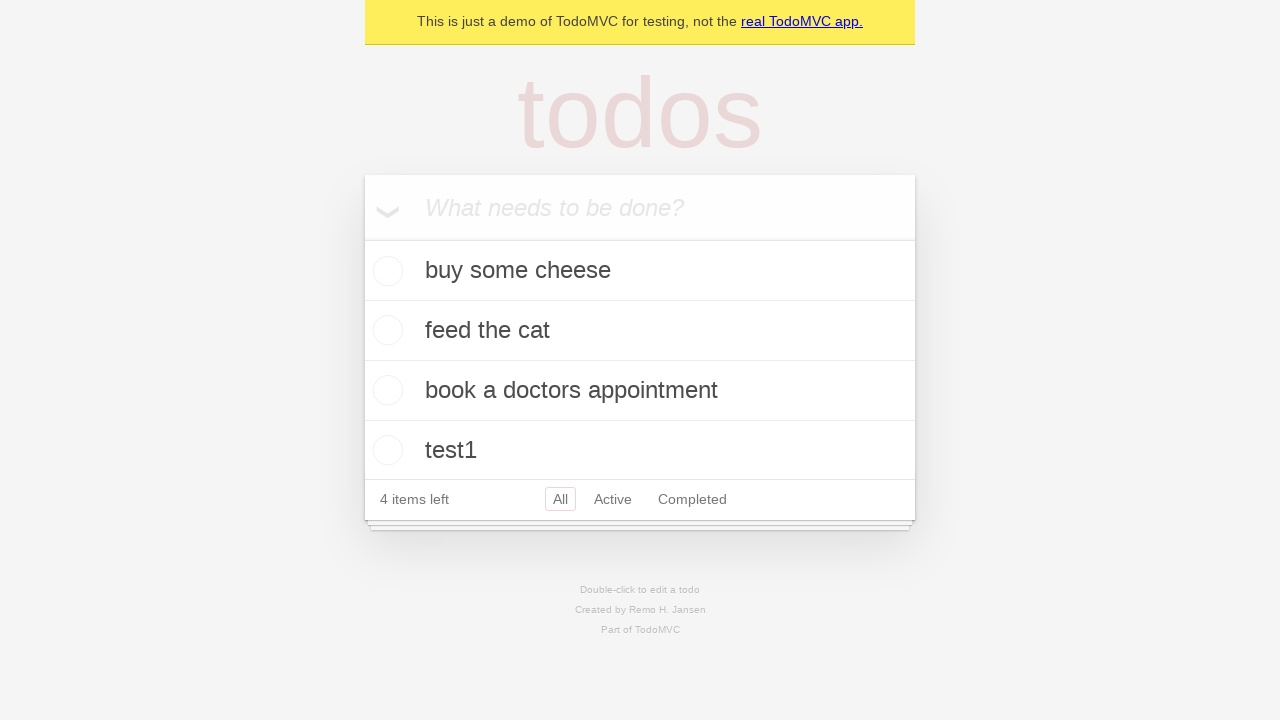

Filled todo input with 'test2' on internal:attr=[placeholder="What needs to be done?"i]
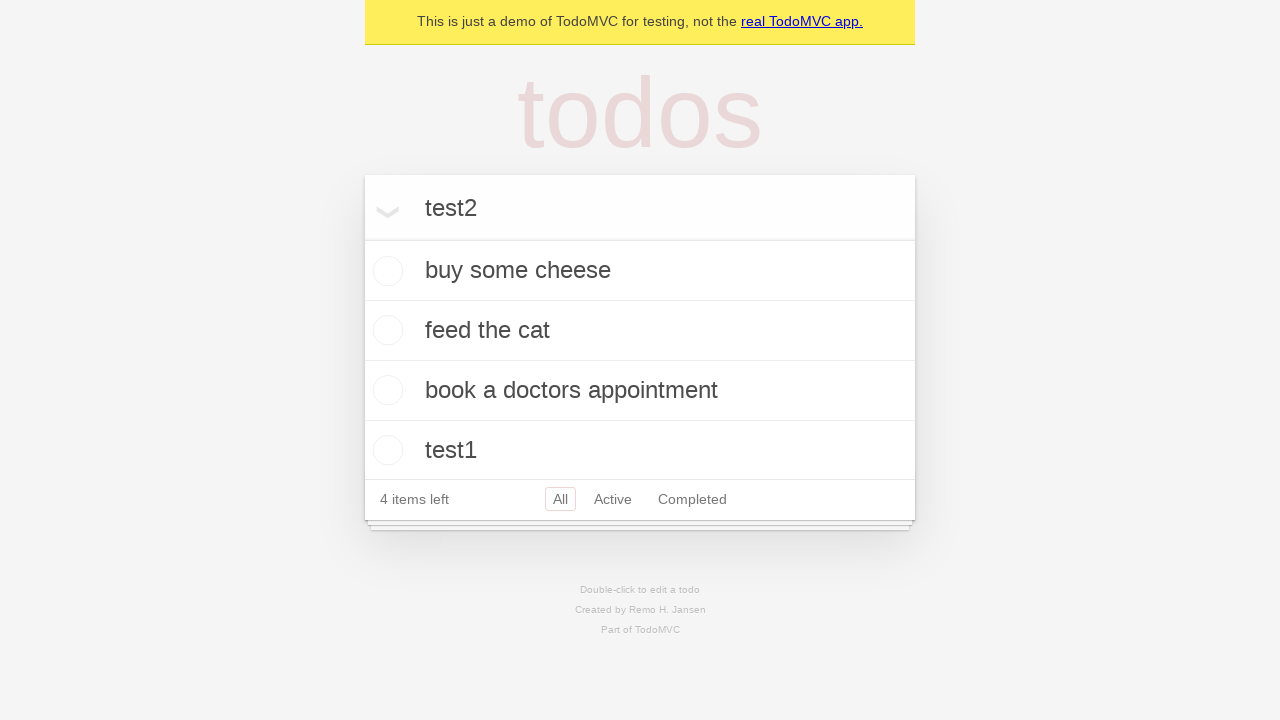

Pressed Enter to create todo 'test2' on internal:attr=[placeholder="What needs to be done?"i]
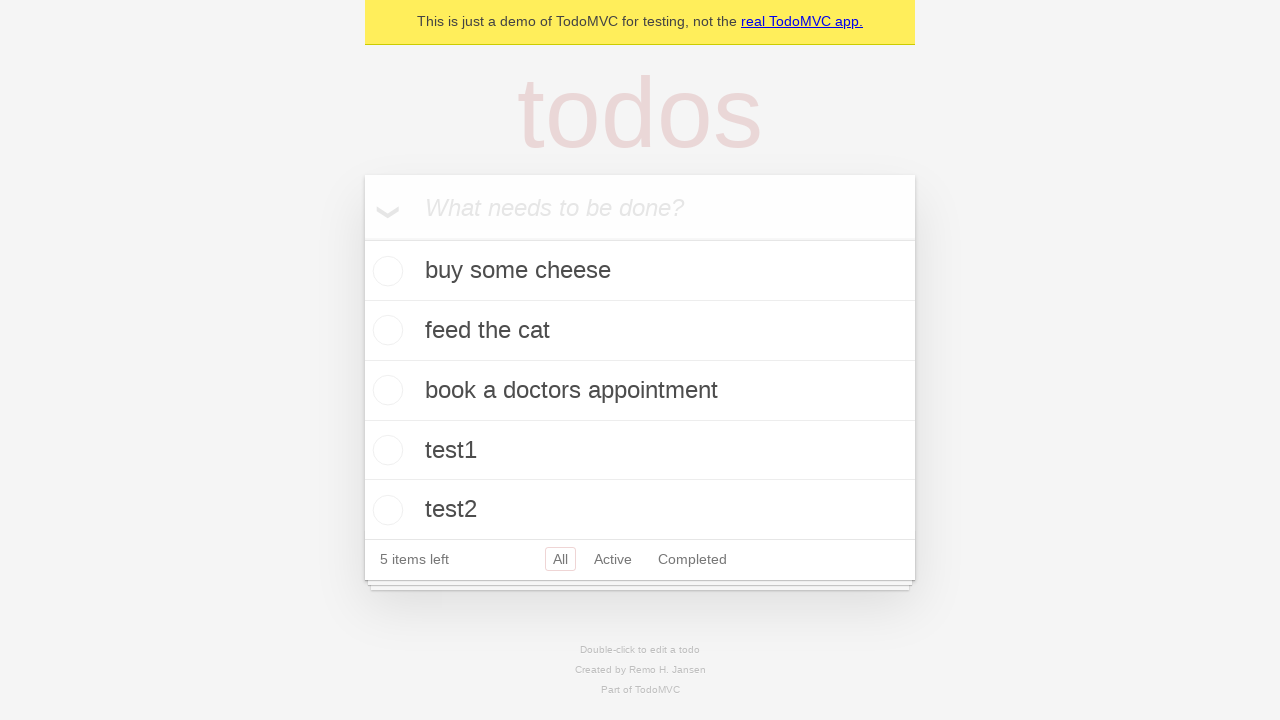

Checked the second todo item as complete at (385, 330) on internal:testid=[data-testid="todo-item"s] >> nth=1 >> internal:role=checkbox
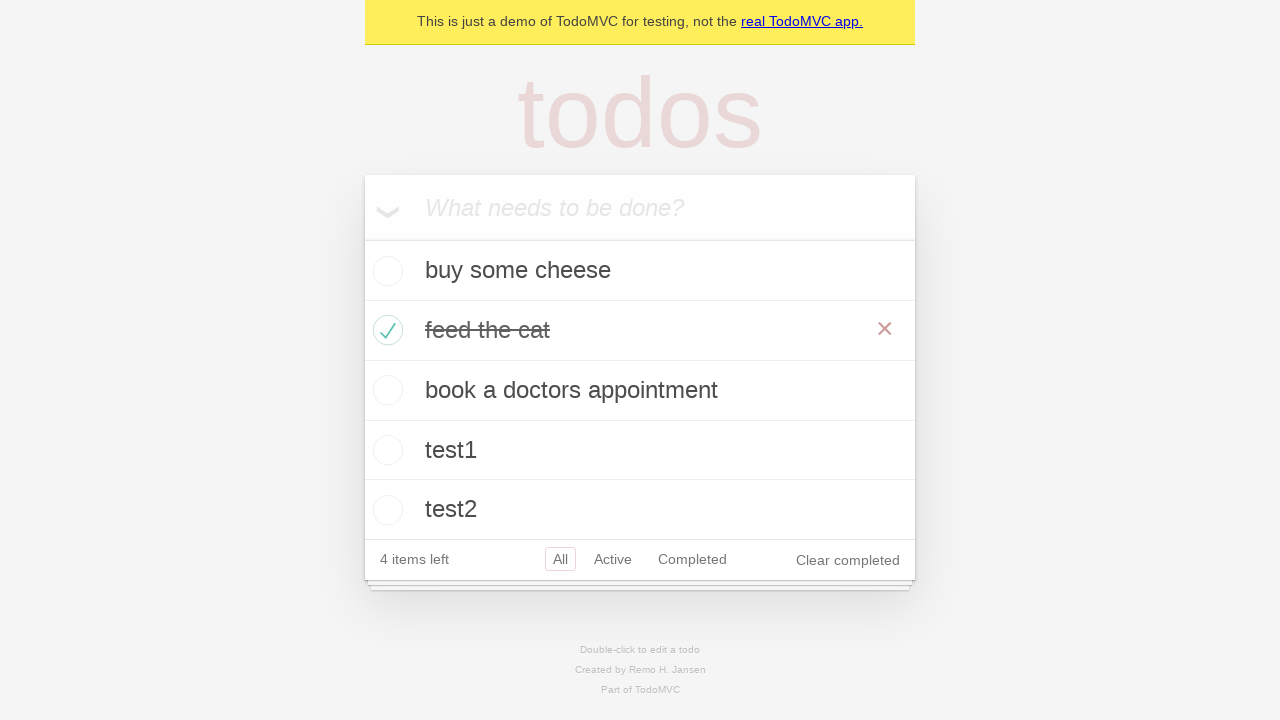

Clicked the 'Active' filter to display incomplete items at (613, 559) on internal:role=link[name="Active"i]
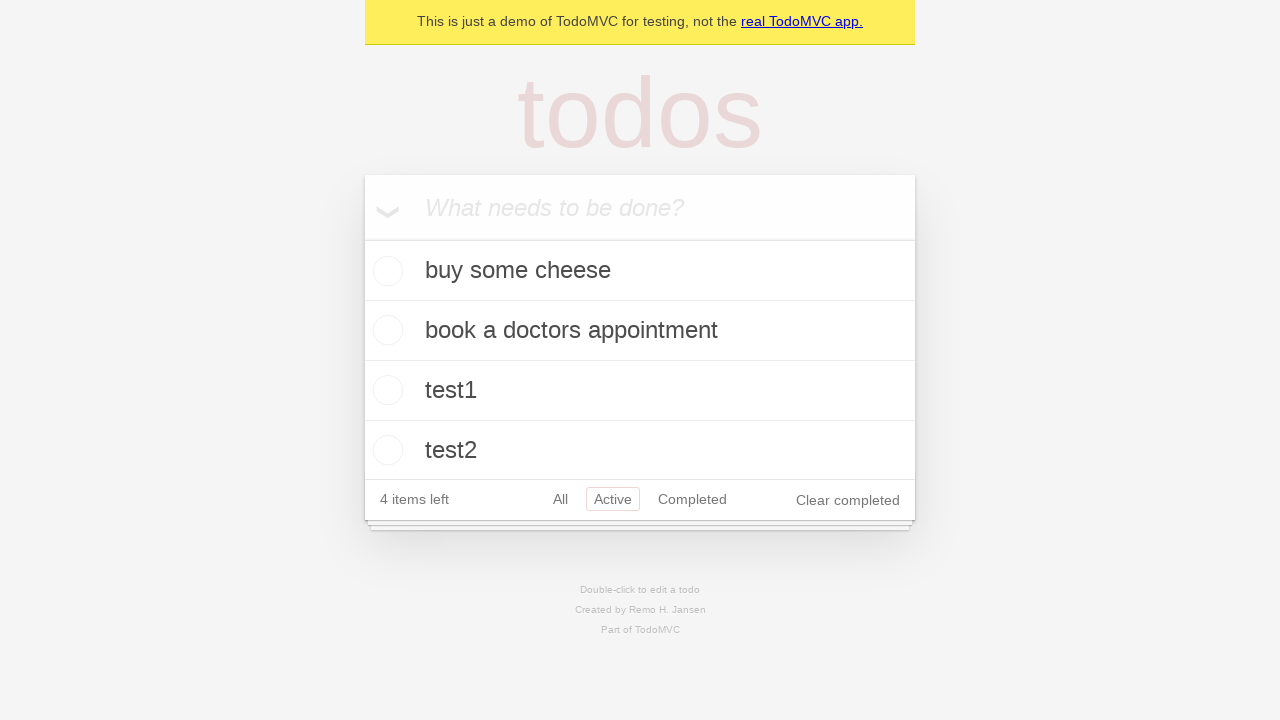

Verified active filter applied and todo items are visible
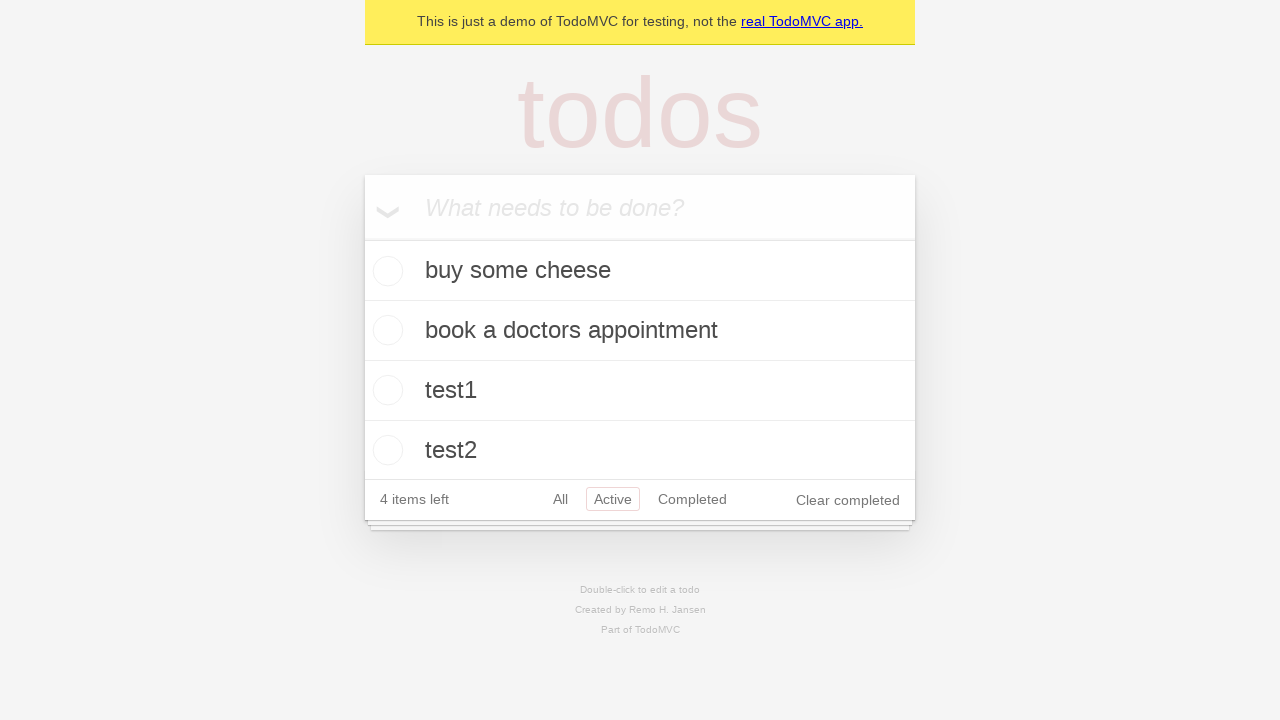

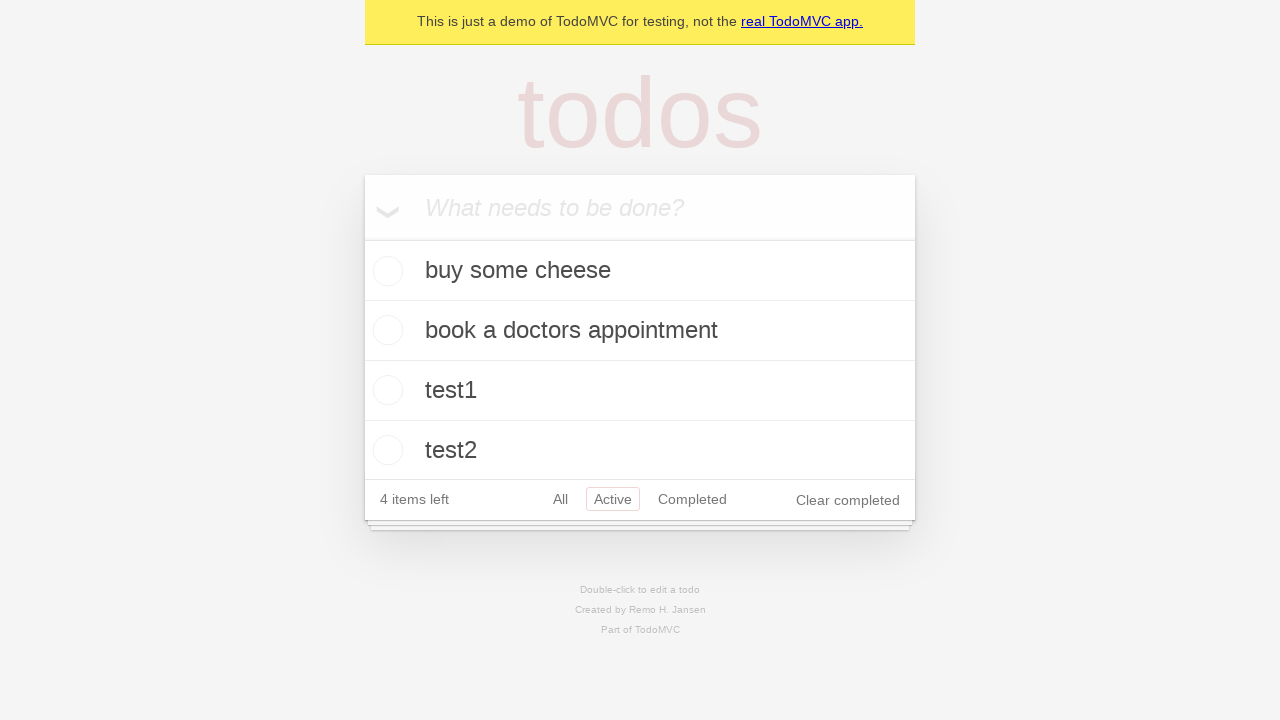